Tests alert handling by clicking a button that triggers an alert and accepting it

Starting URL: https://demoqa.com/alerts

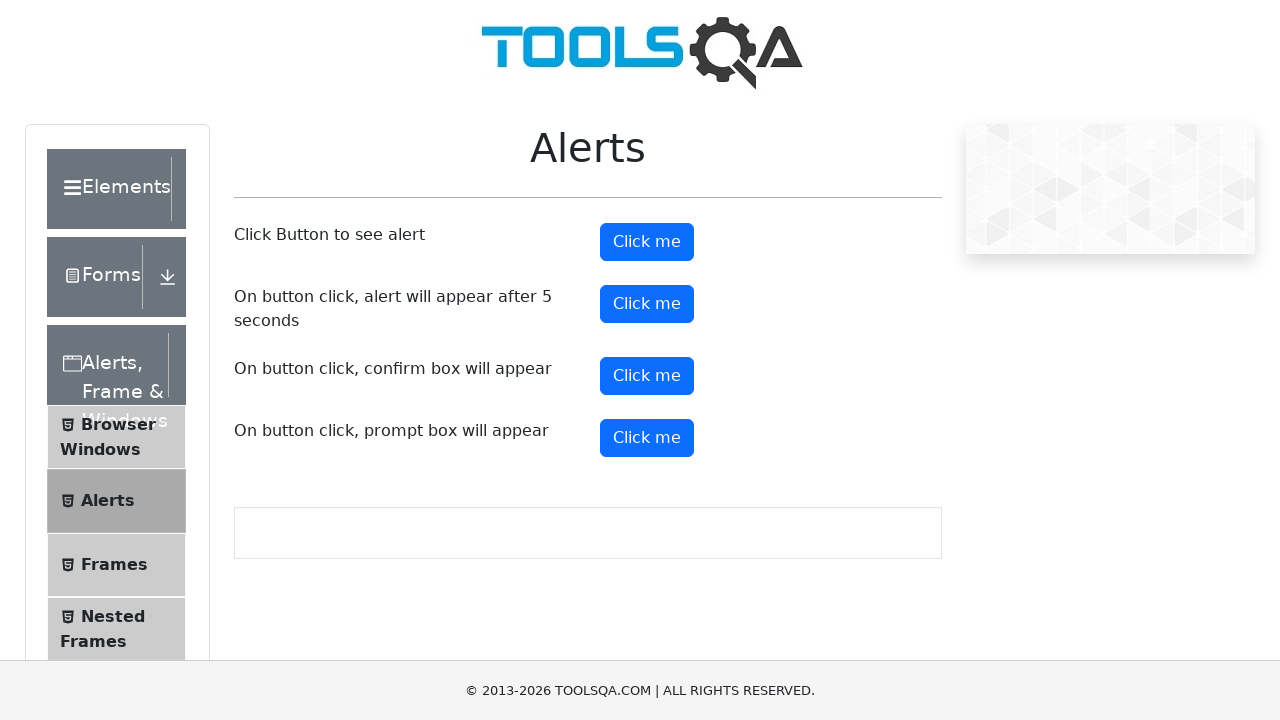

Navigated to alerts demo page
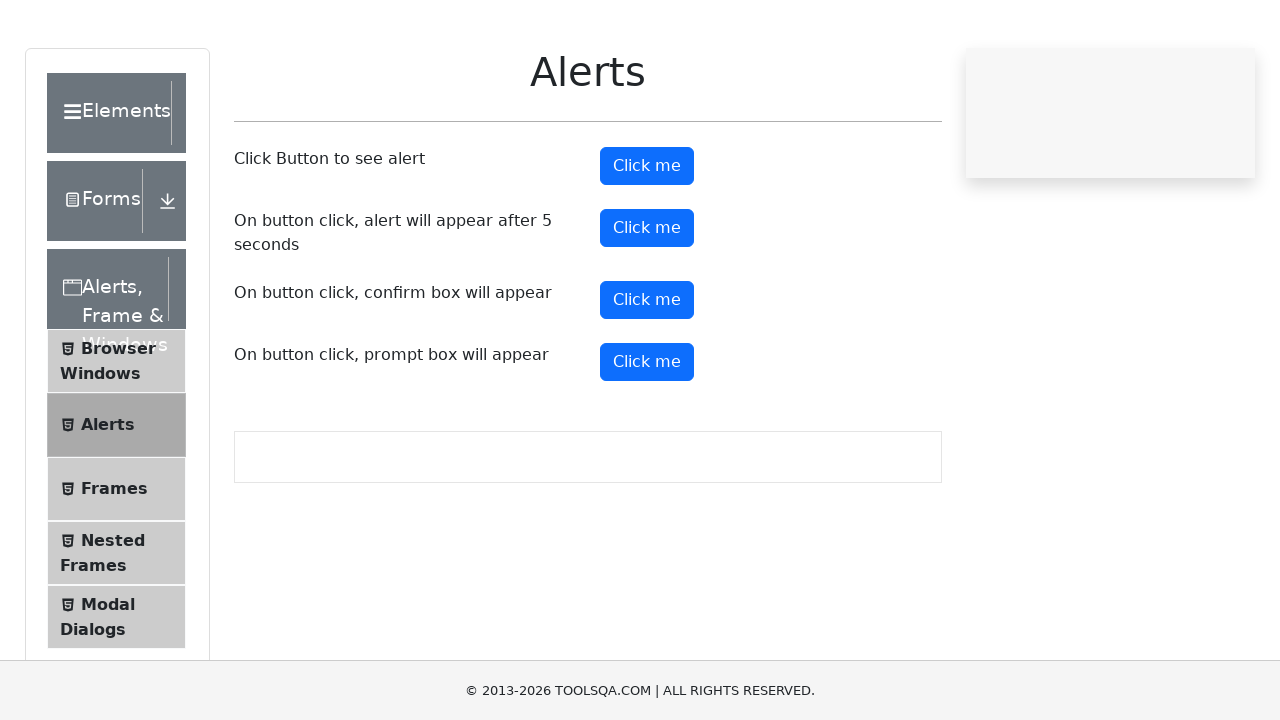

Clicked alert button to trigger alert at (647, 242) on button#alertButton
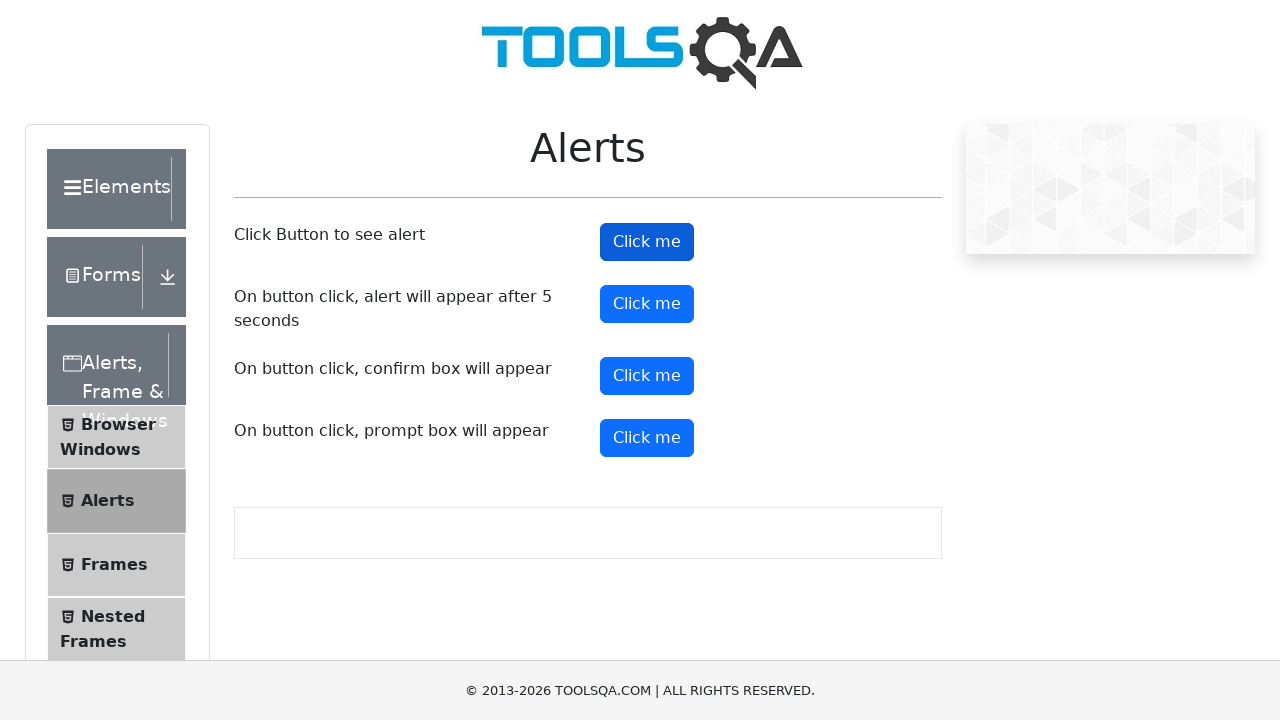

Alert accepted
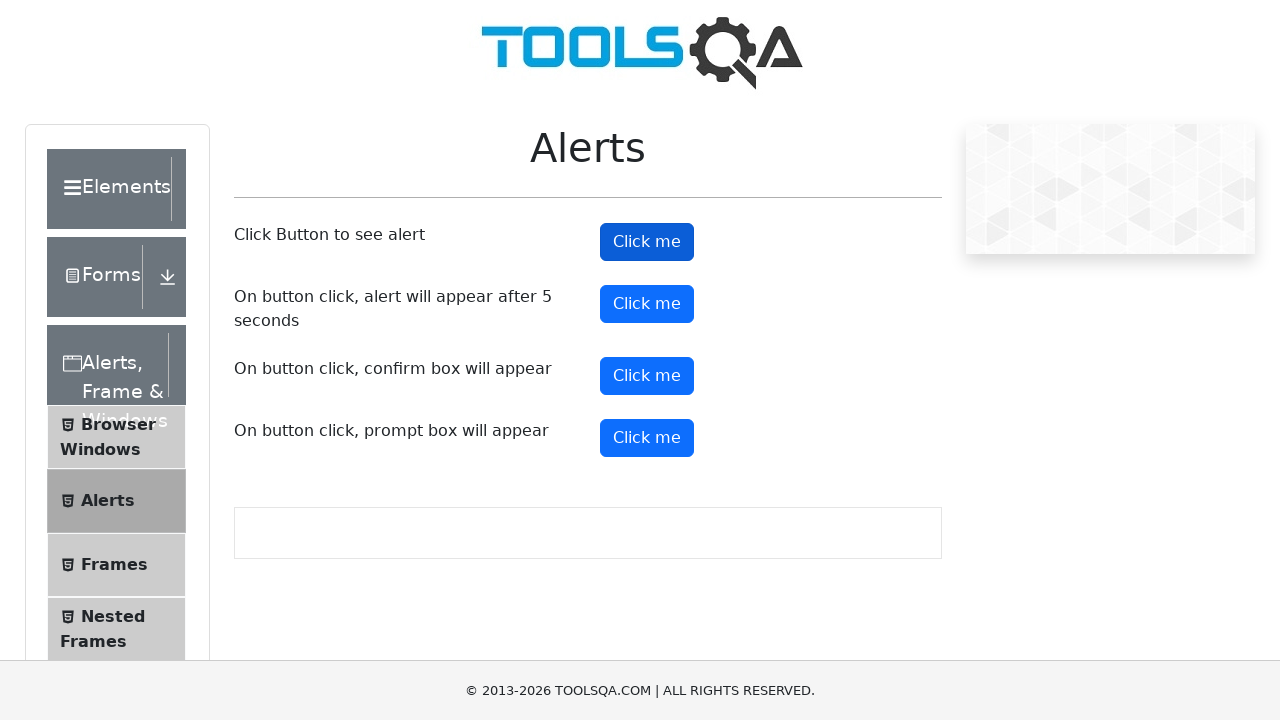

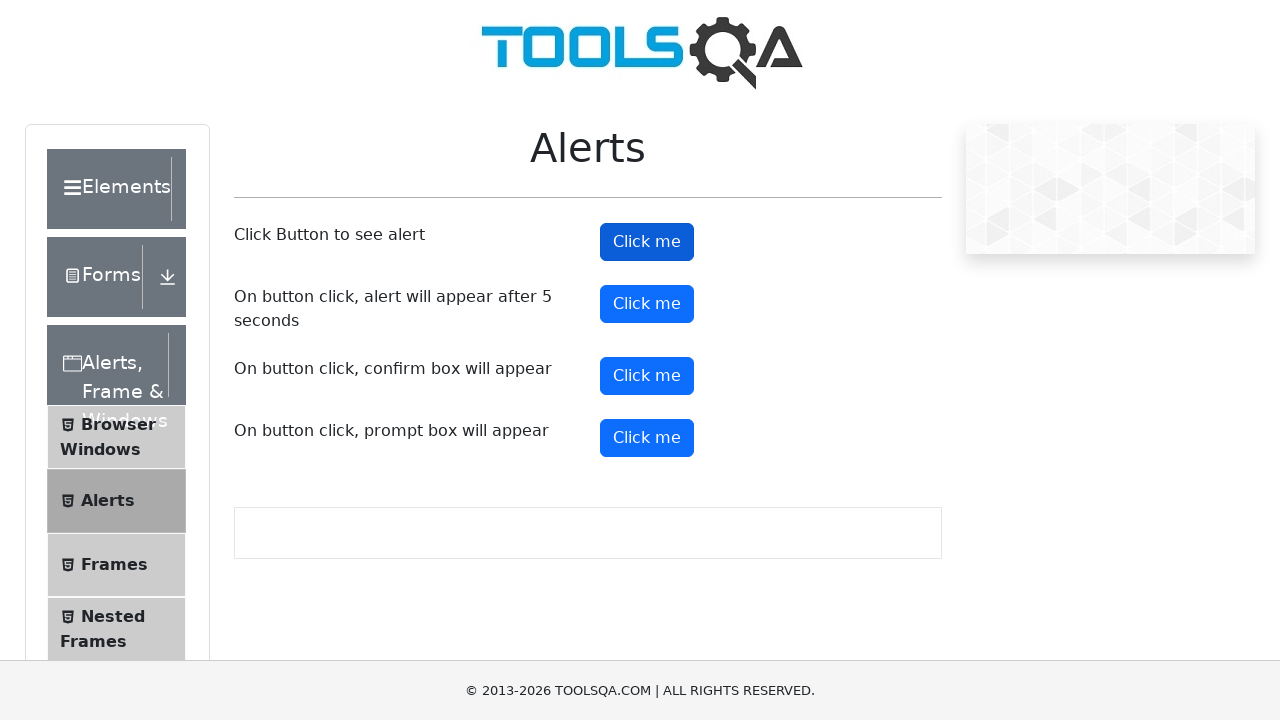